Tests selecting multiple options from a multi-select dropdown by selecting "am" and "aq" values from the superheros dropdown

Starting URL: https://letcode.in/dropdowns

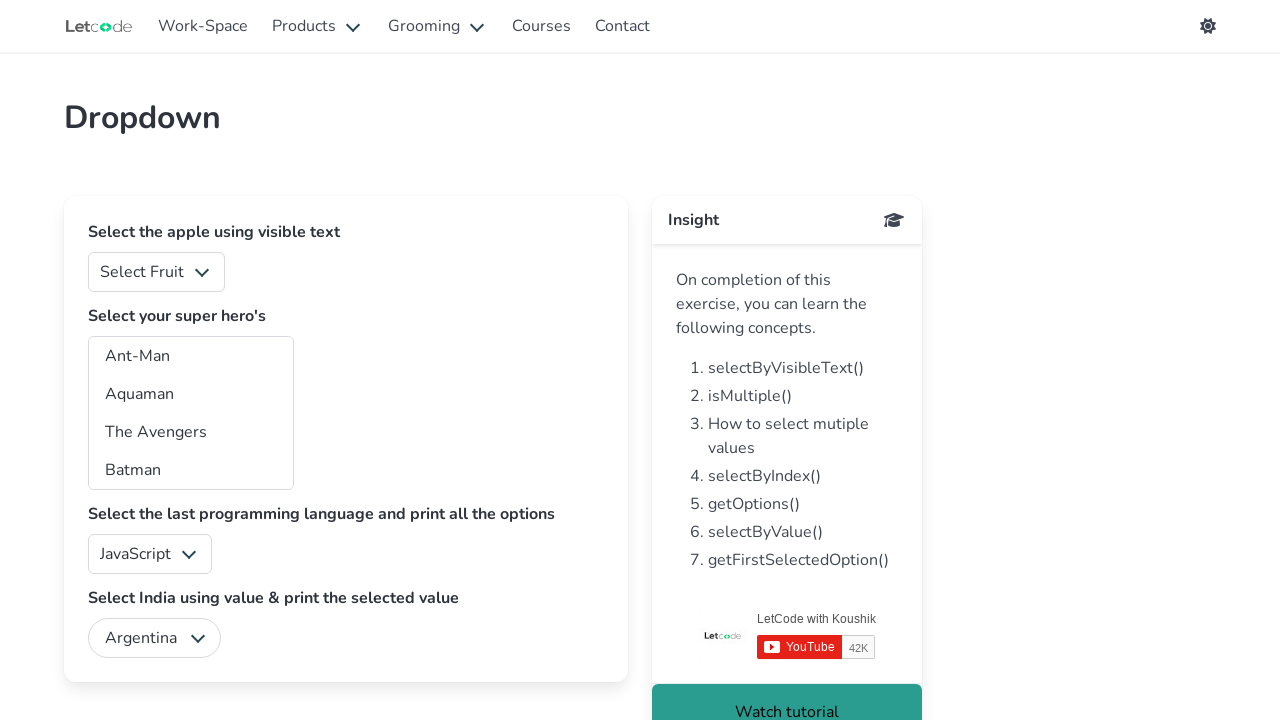

Navigated to dropdowns page
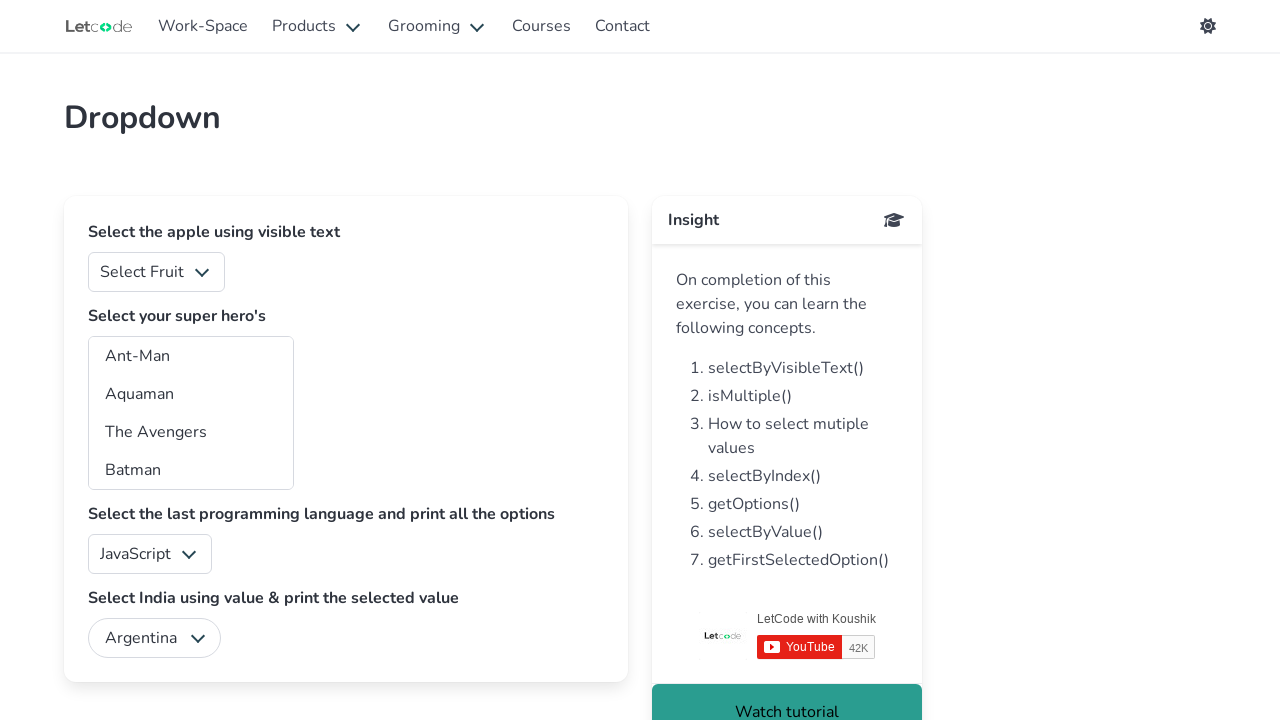

Selected multiple options 'am' and 'aq' from superheros dropdown on #superheros
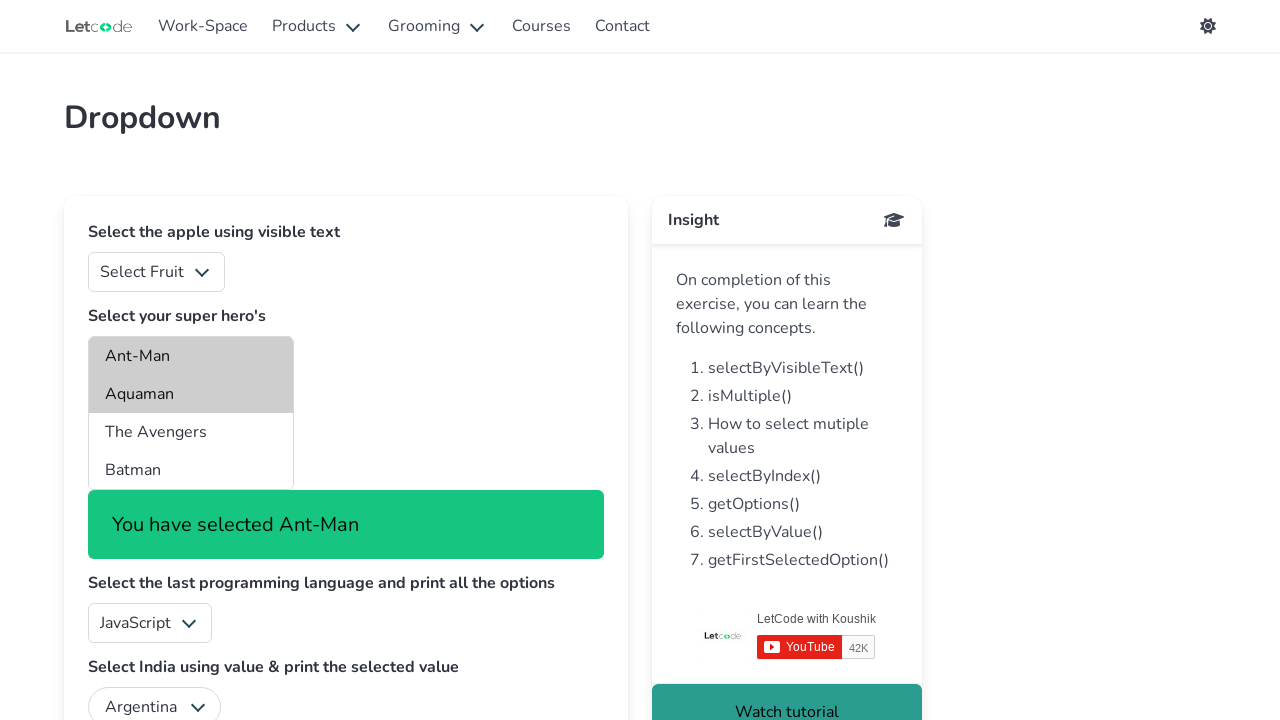

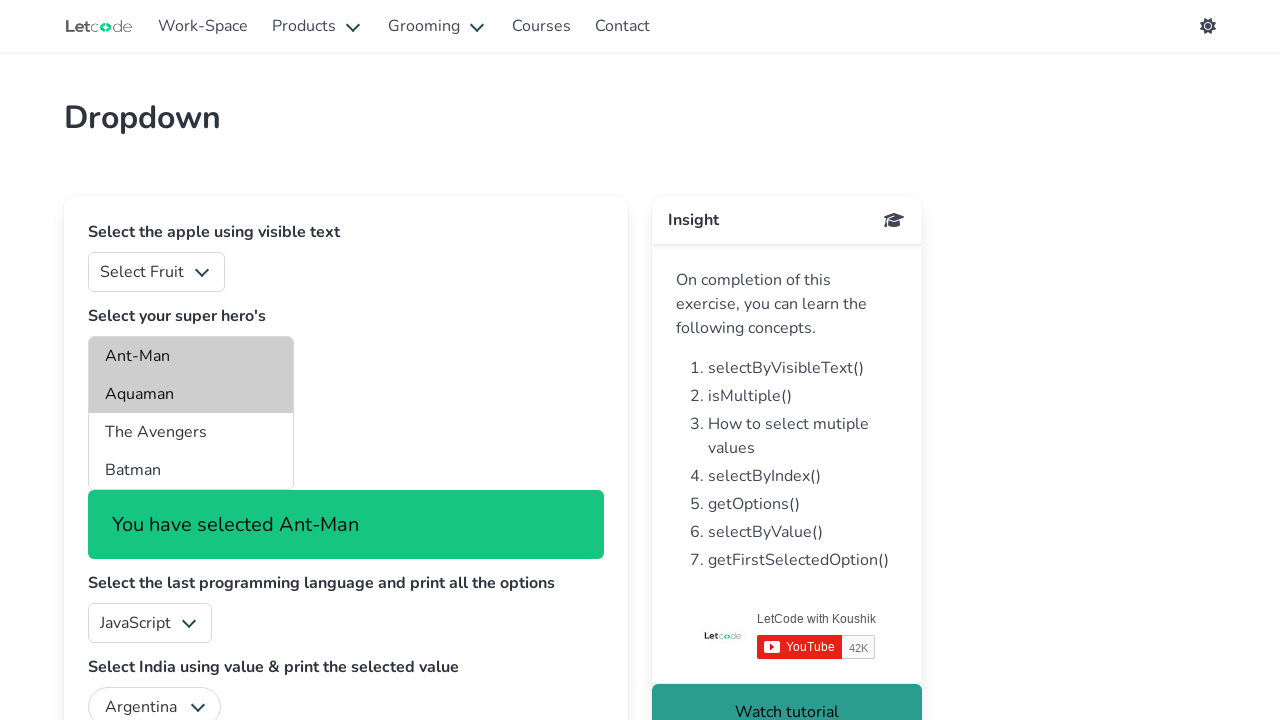